Tests the Radio Button functionality by selecting the Radio Button option and clicking the Impressive radio button, then validates the message shows "You have selected Impressive".

Starting URL: https://demoqa.com/elements

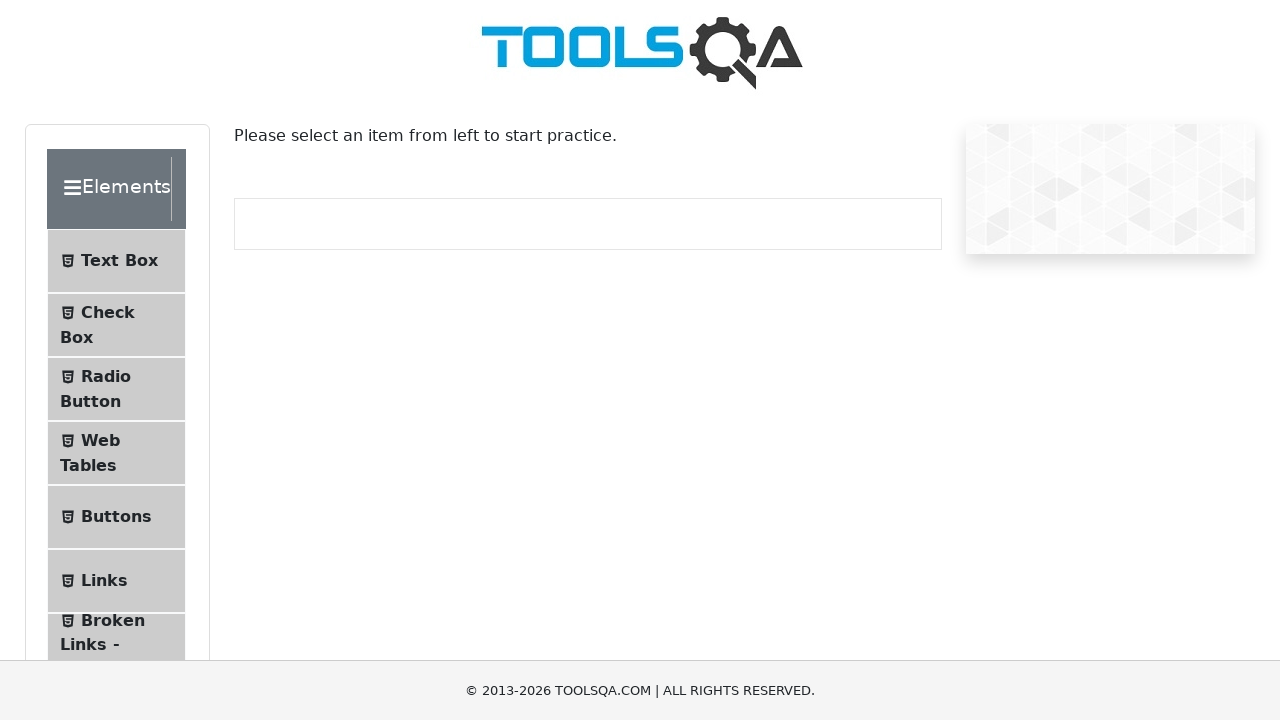

Clicked on Radio Button option in the sidebar at (116, 389) on #item-2
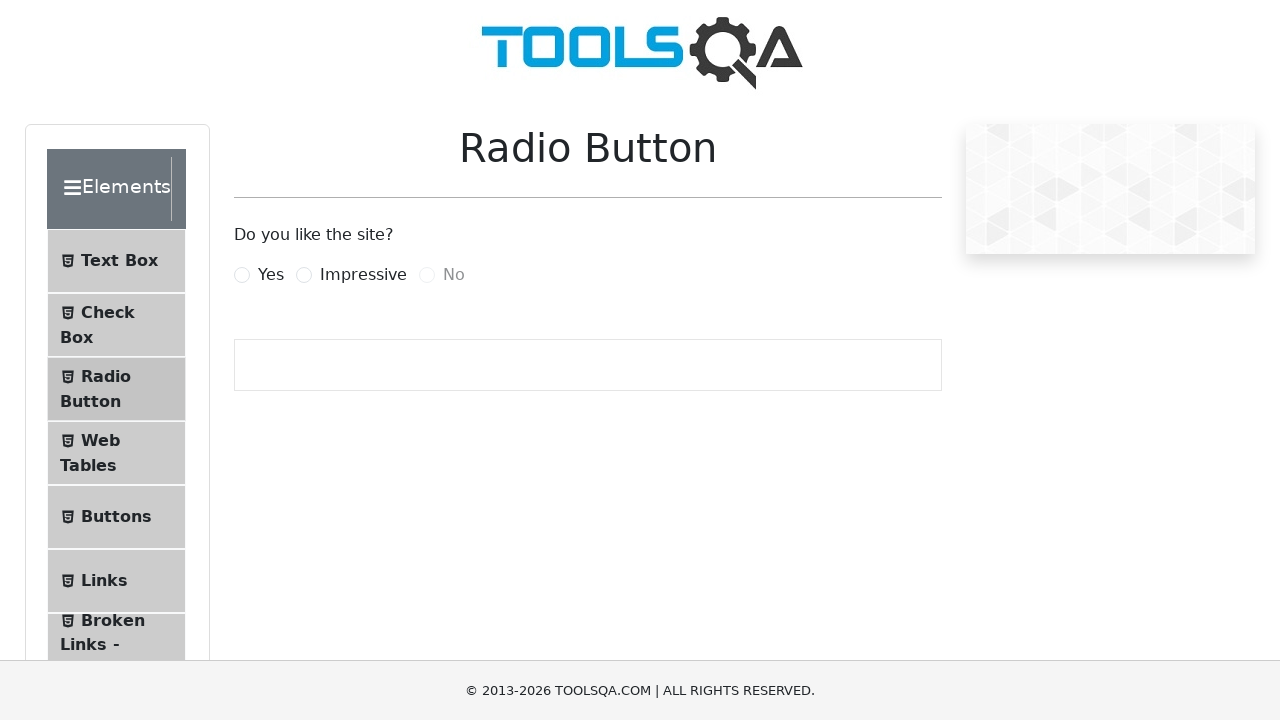

Clicked on the Impressive radio button at (363, 275) on label[for='impressiveRadio']
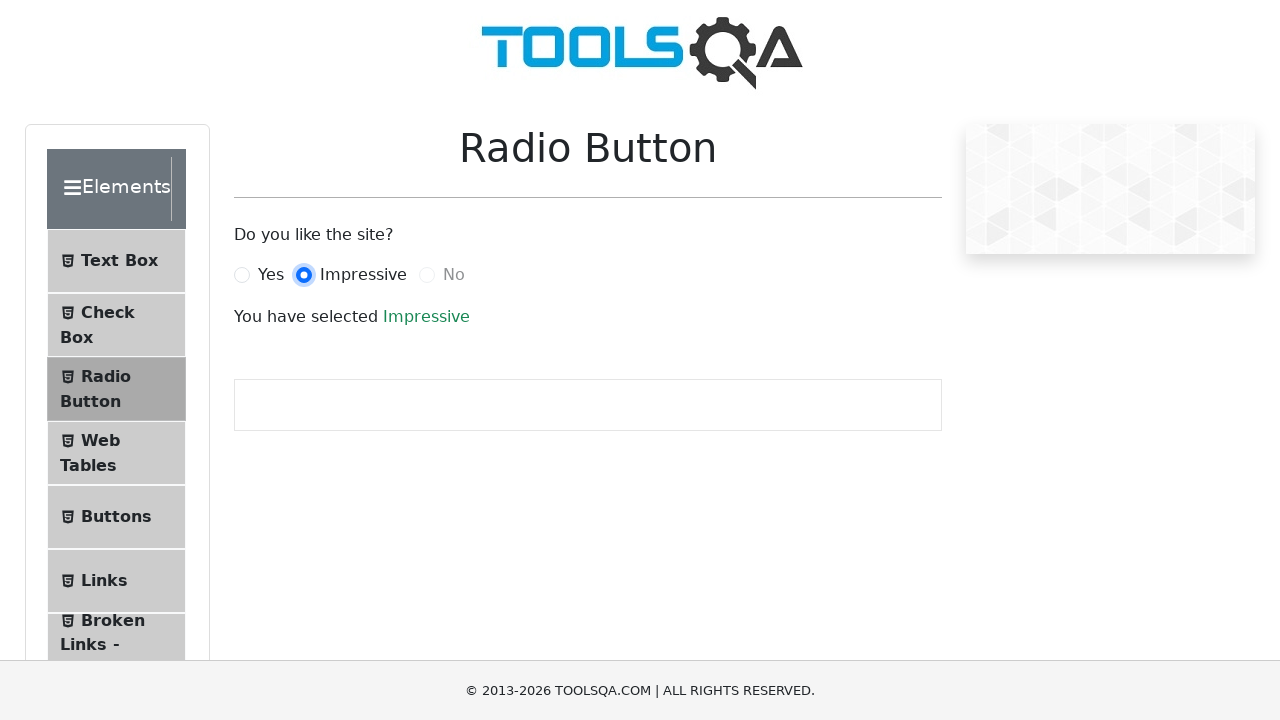

Validated that success message appeared showing 'You have selected Impressive'
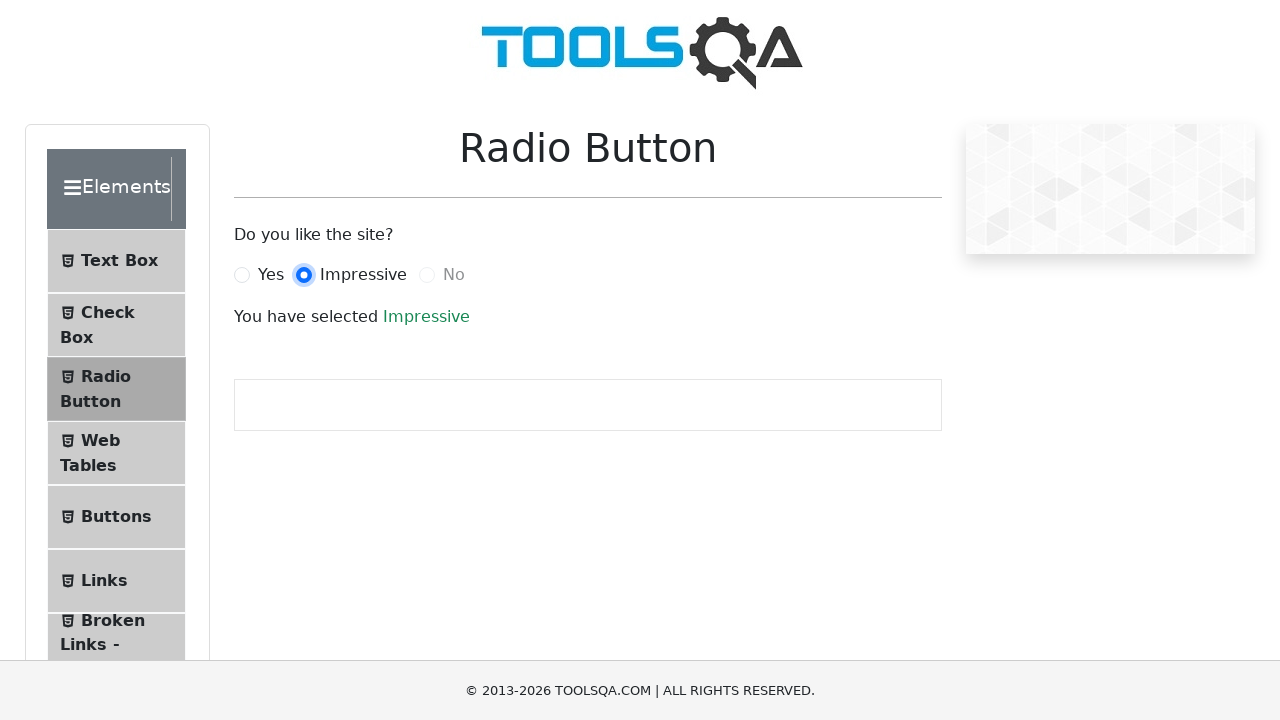

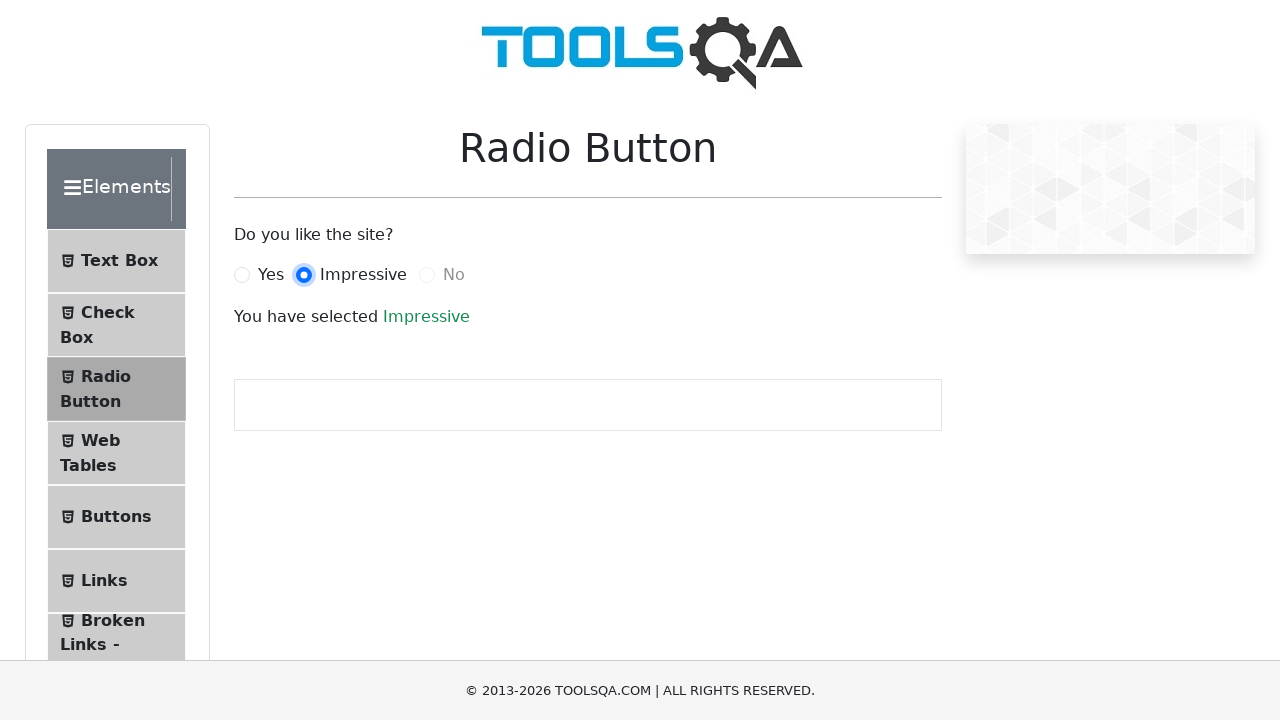